Tests the "Mina böcker" (My Books) feature by clicking the button and verifying that an empty list message is displayed when no favorite books exist

Starting URL: https://tap-ht24-testverktyg.github.io/exam-template/

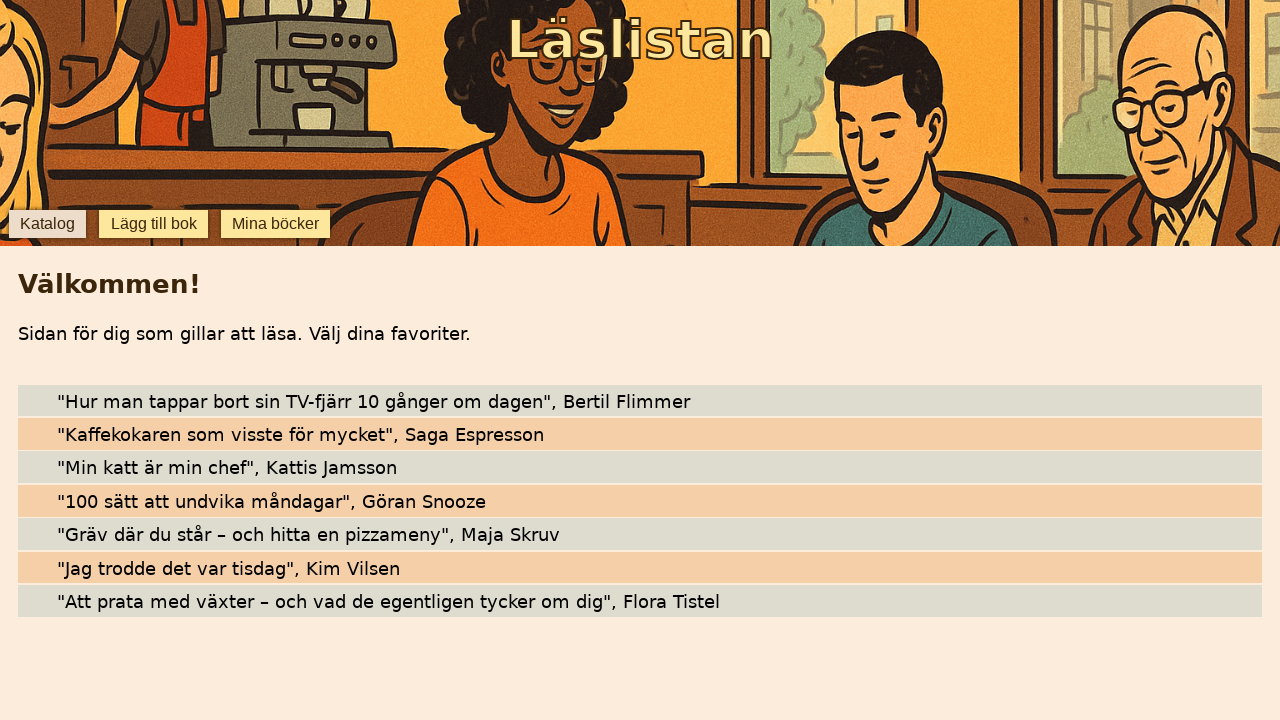

Verified 'Mina böcker' button is visible
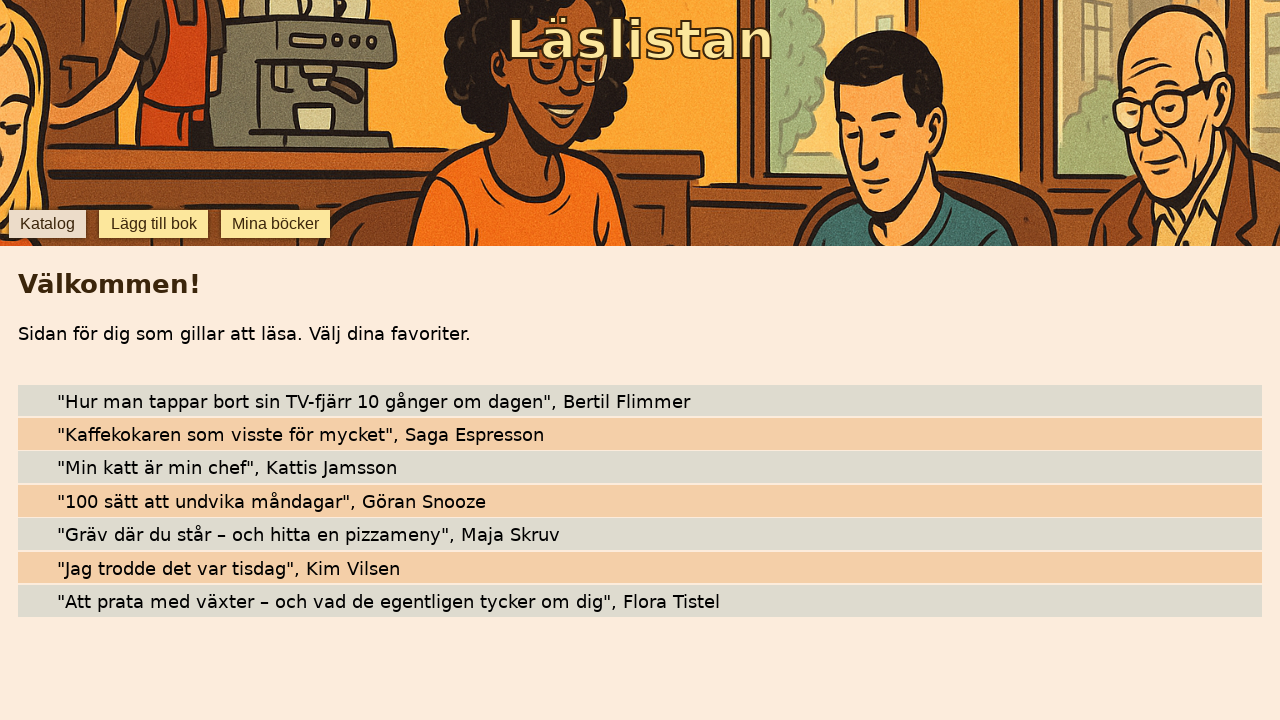

Clicked 'Mina böcker' button at (276, 224) on internal:role=button[name="Mina böcker"i]
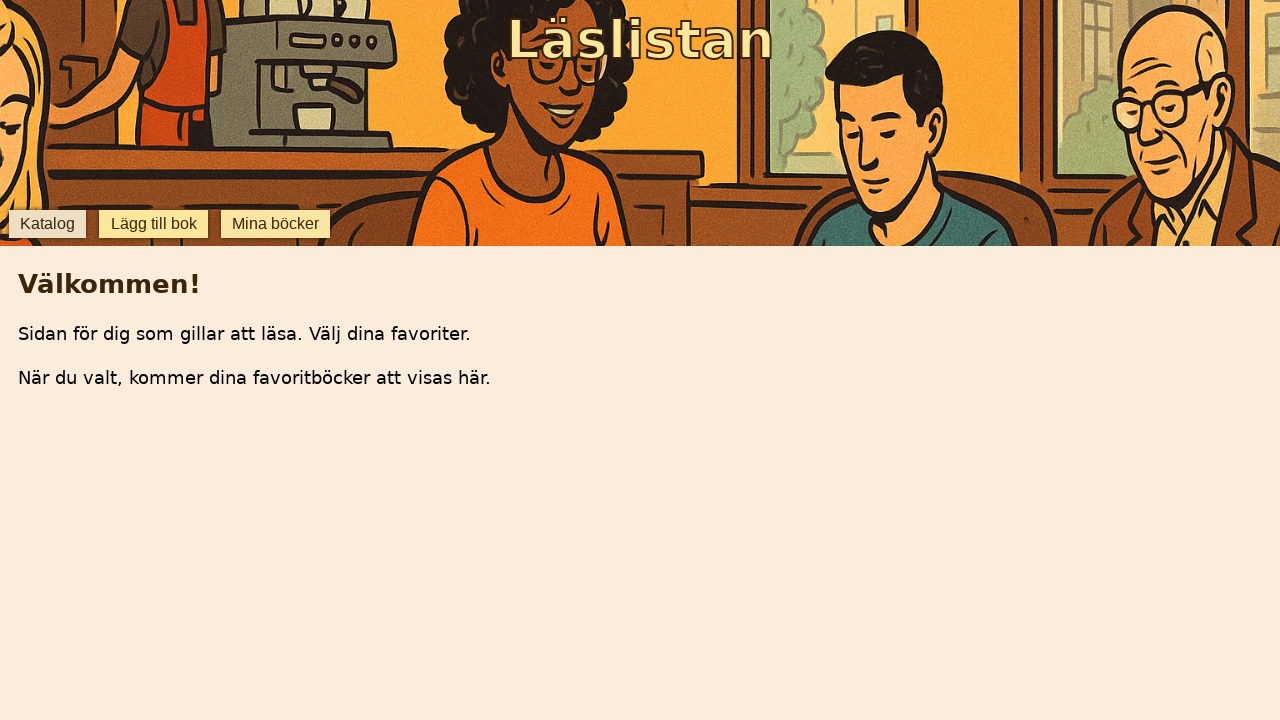

Empty list message is displayed
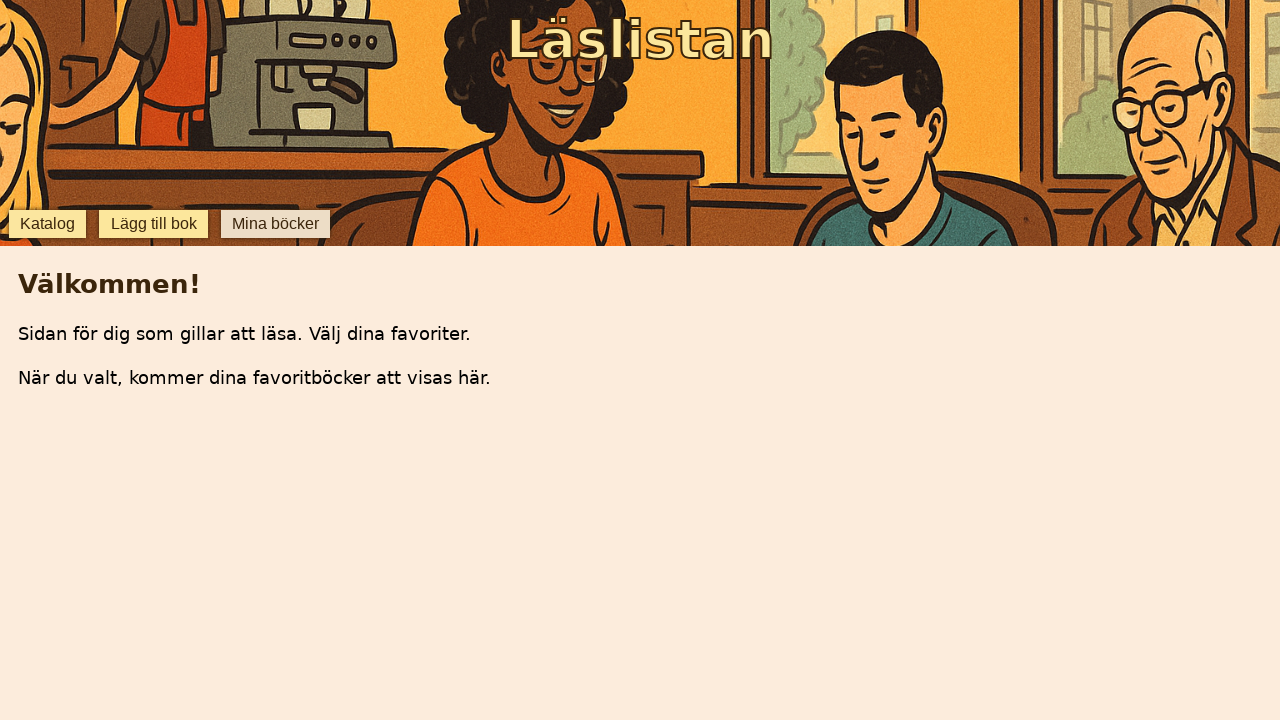

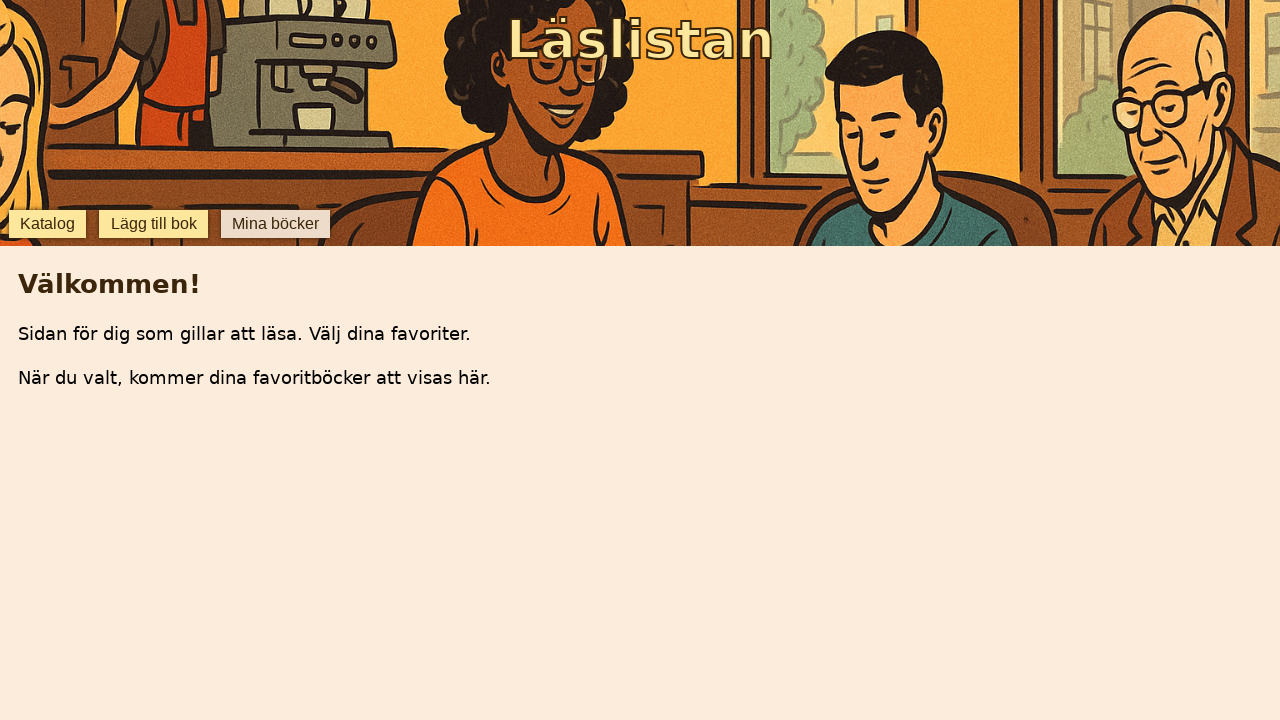